Navigates to Mercari Japan search results page for a specific keyword and waits for product listings to load.

Starting URL: https://jp.mercari.com/search?keyword=%E6%9C%88%E5%88%8A%E5%B0%91%E5%B9%B4%E3%82%AC%E3%83%B3%E3%82%AC%E3%83%B3%202001

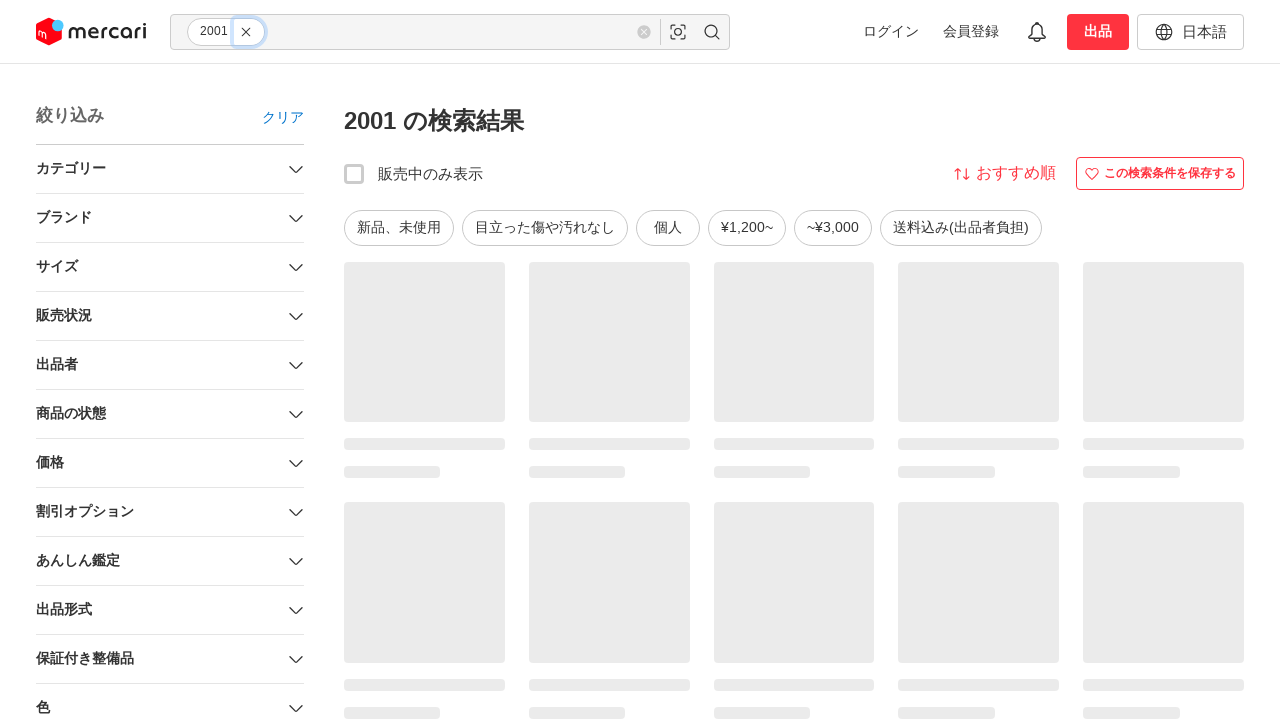

Waited for search results grid to load
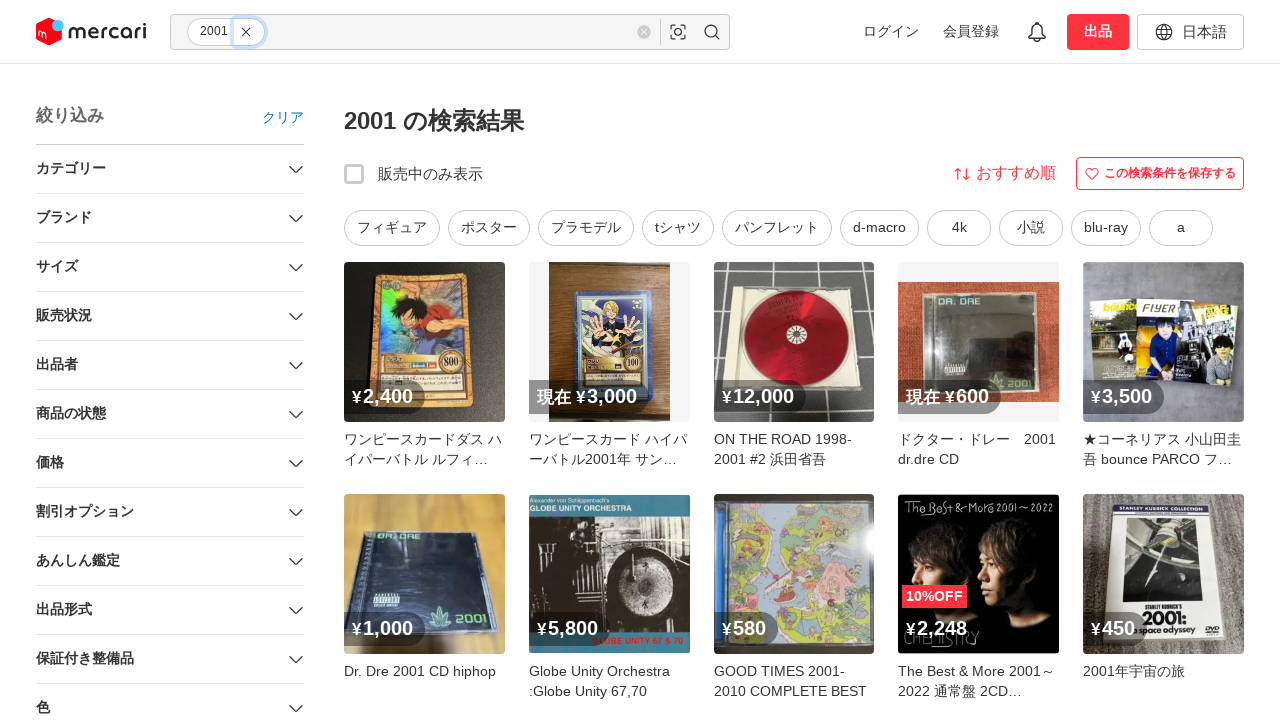

Waited for product listings to appear in grid
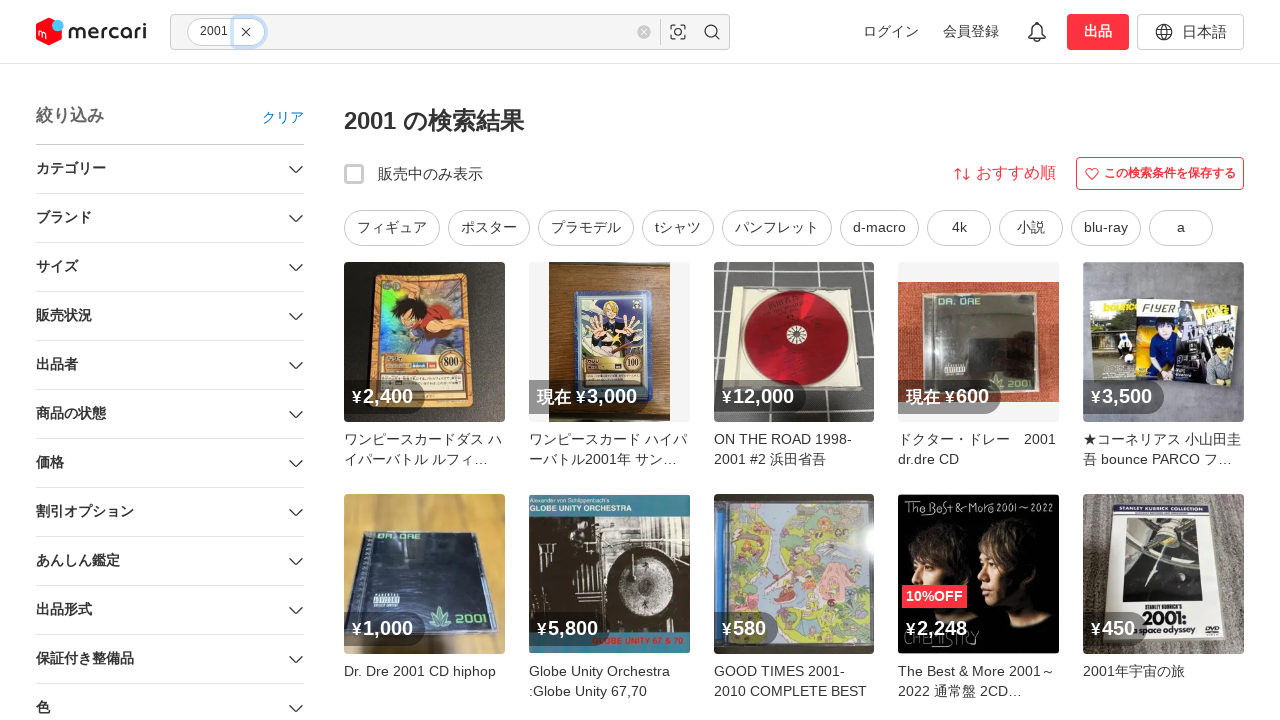

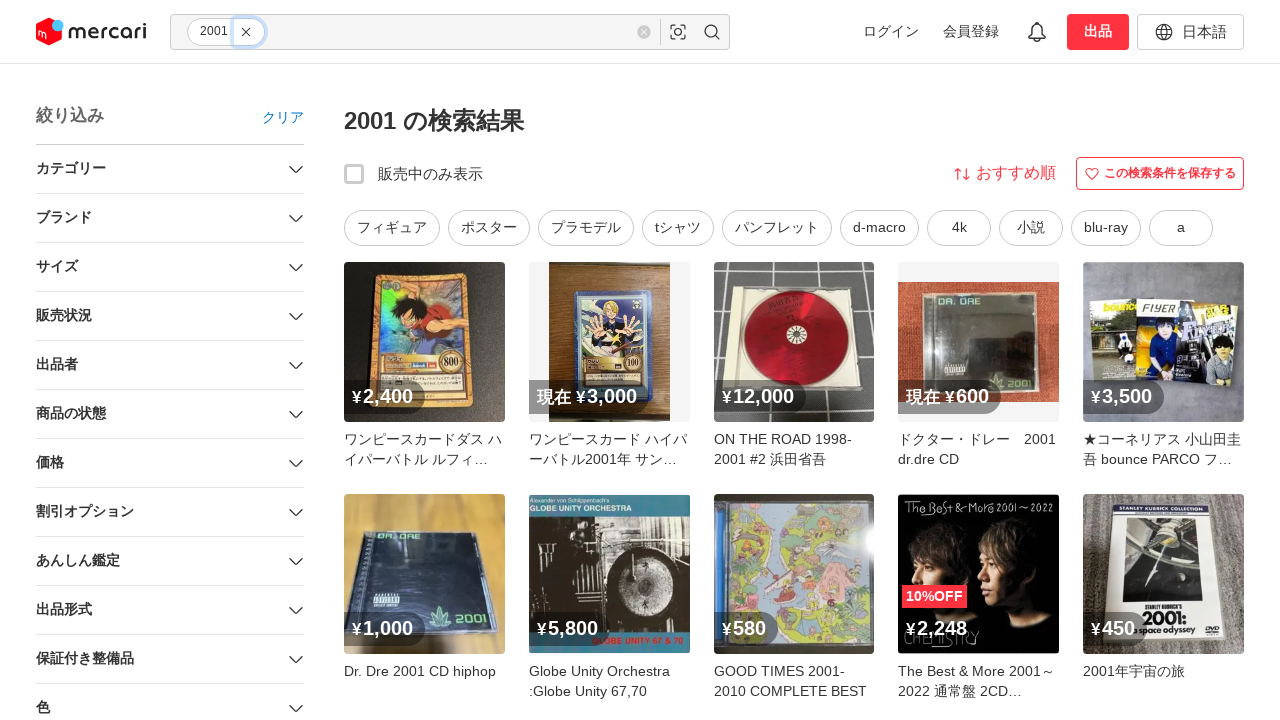